Tests JavaScript simple alert handling by clicking a button that triggers an alert, accepting it, and verifying the confirmation message

Starting URL: http://the-internet.herokuapp.com/javascript_alerts

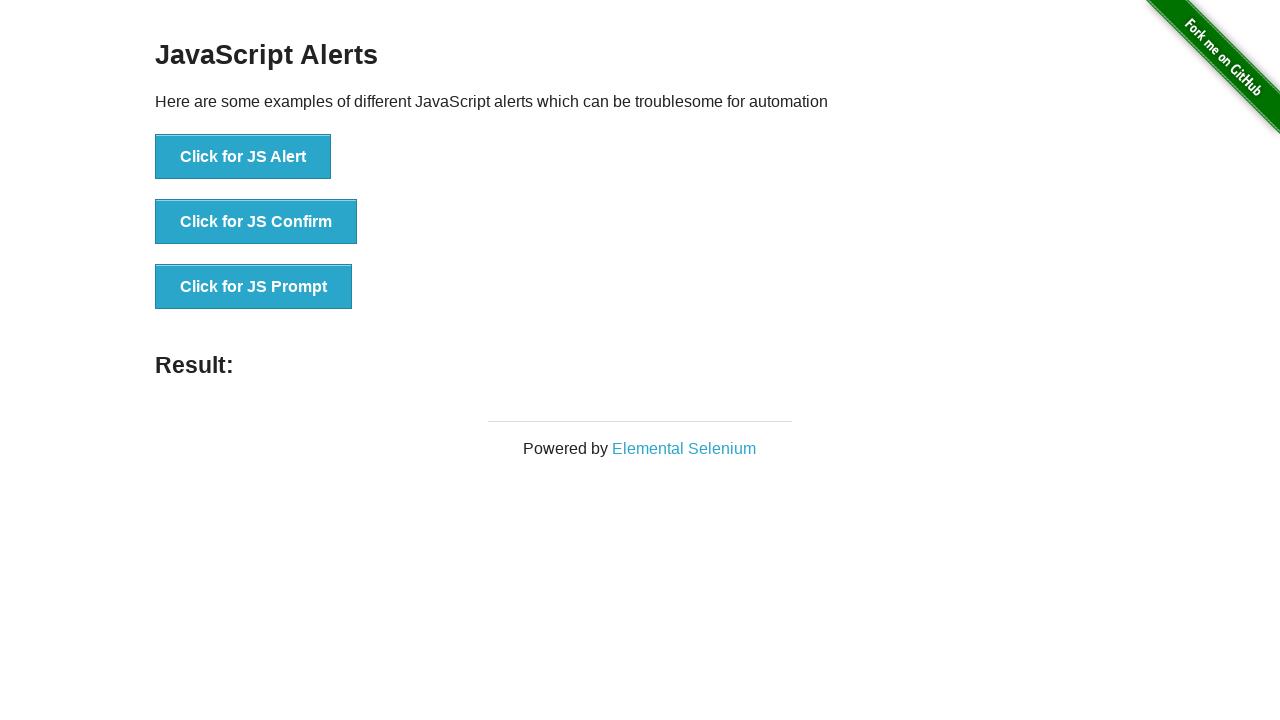

Clicked button to trigger JavaScript alert at (243, 157) on xpath=//button[text()='Click for JS Alert']
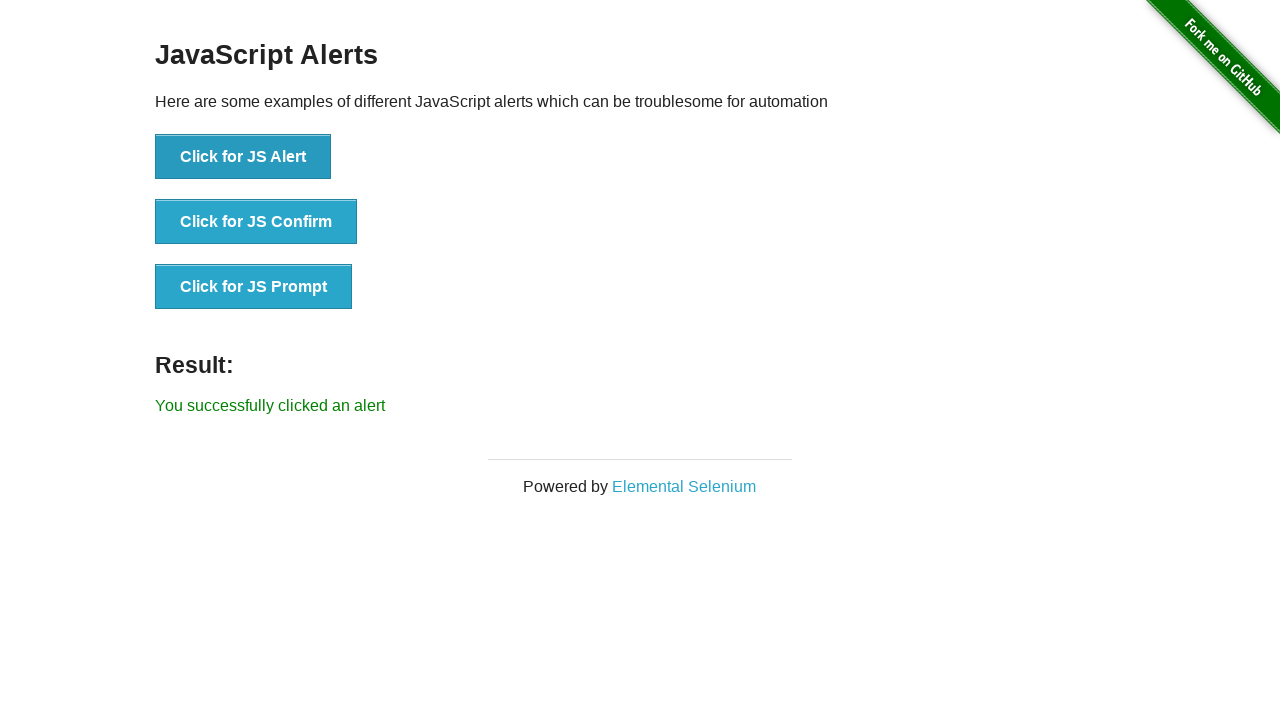

Set up dialog handler to accept alerts
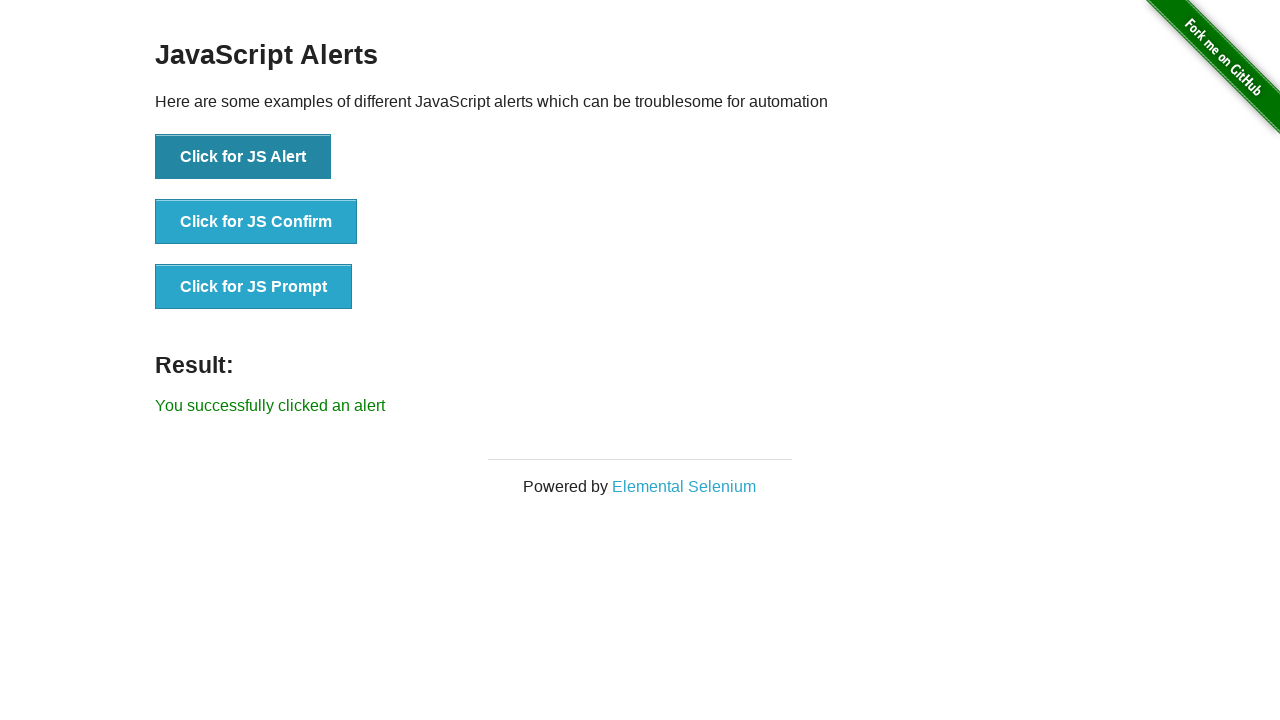

Alert was accepted and result message appeared
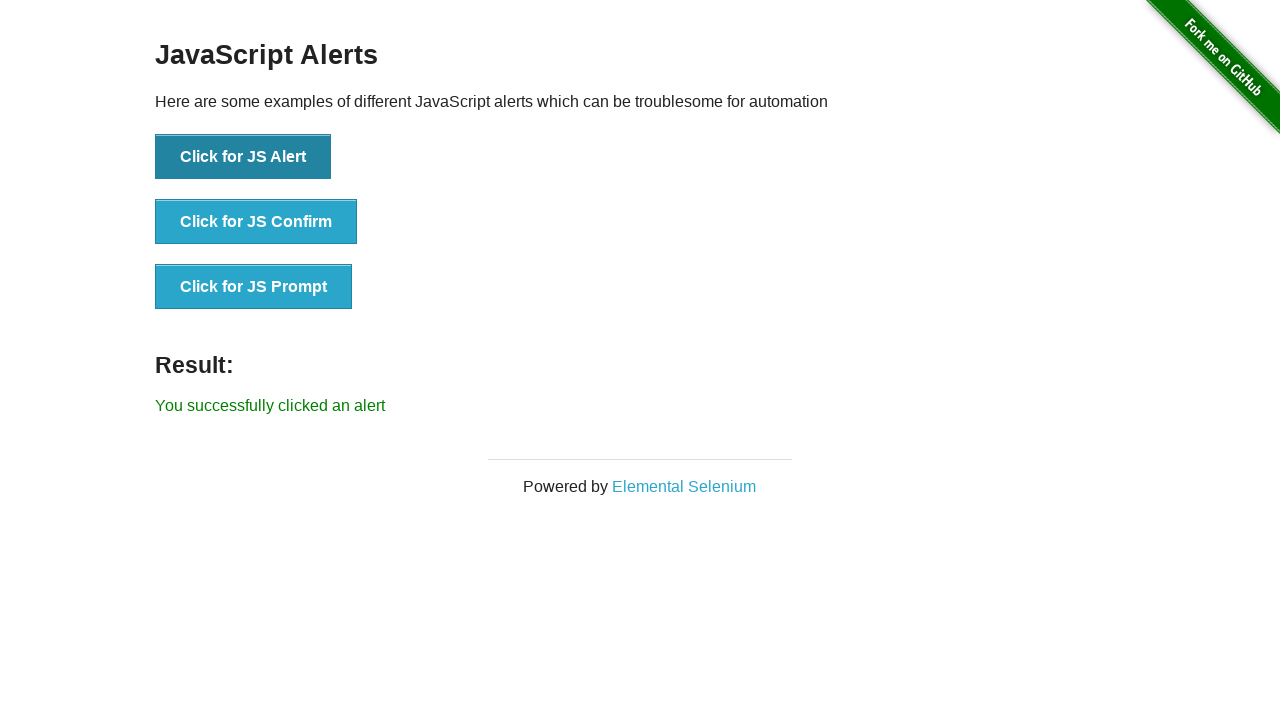

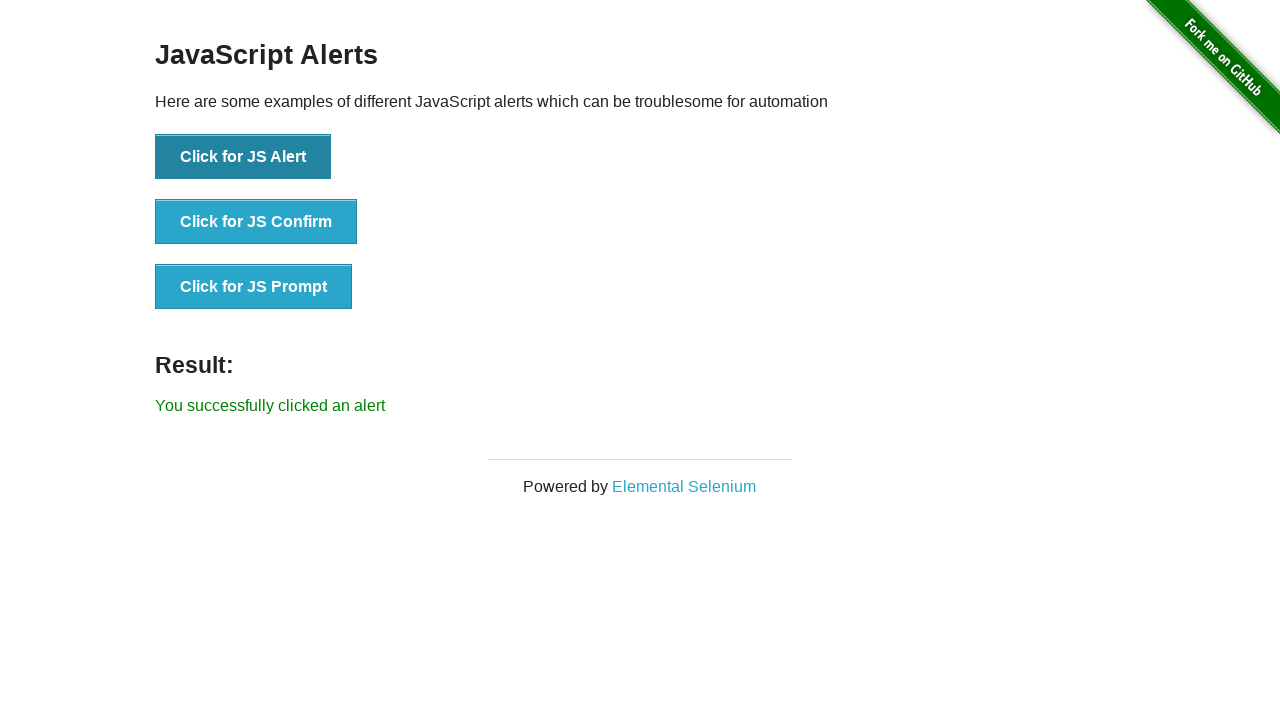